Tests checkbox interactions by selecting specific checkboxes and verifying their selection status

Starting URL: https://www.leafground.com/checkbox.xhtml

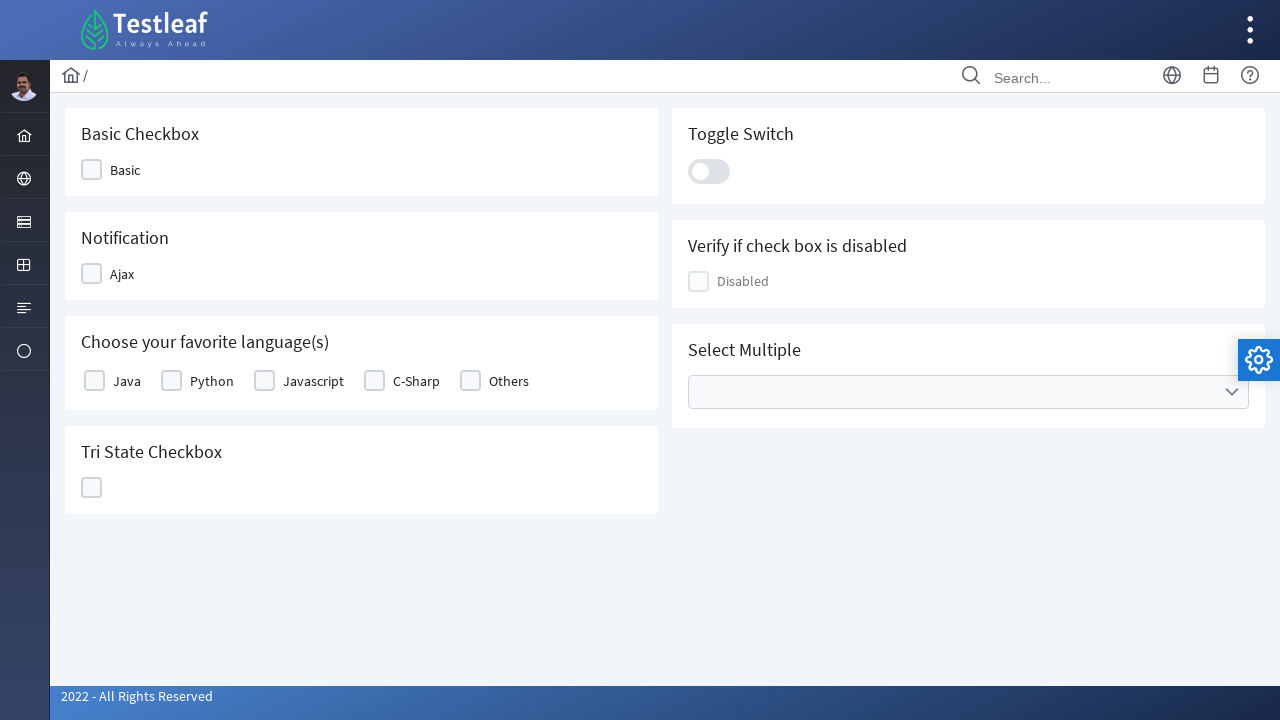

Retrieved all checkbox labels from the basic table
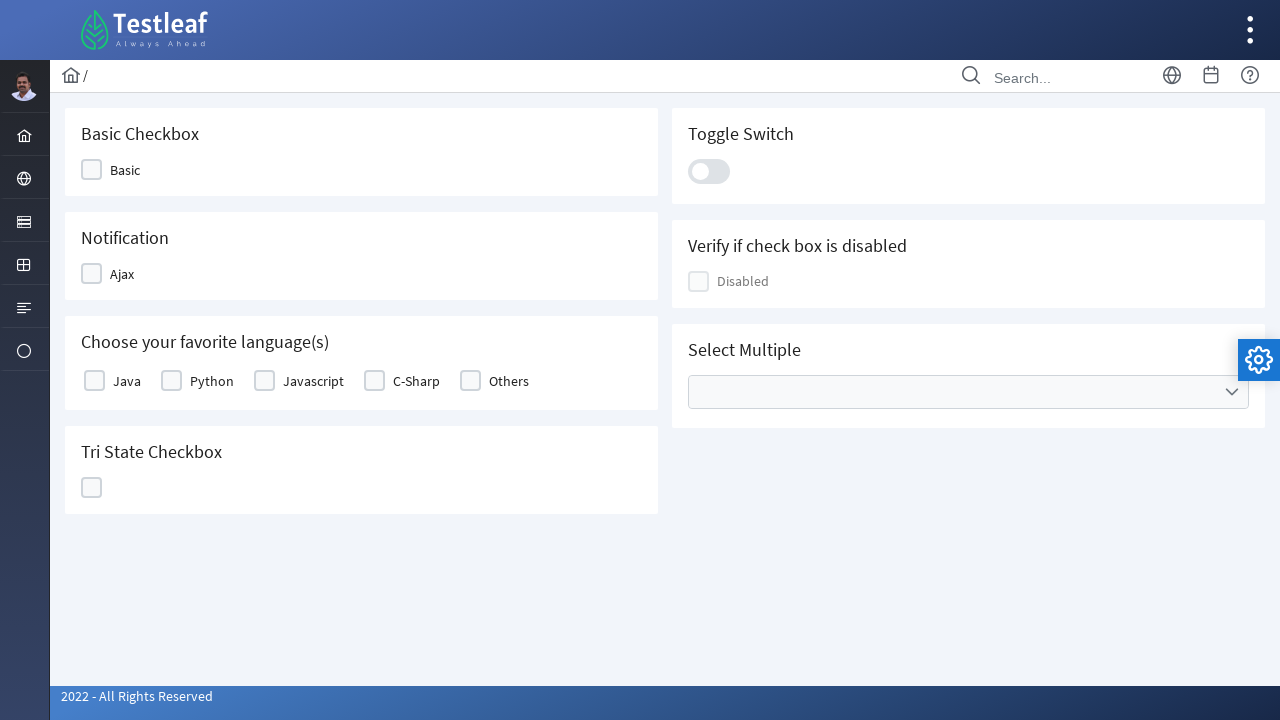

Clicked checkbox with label 'Java' at (127, 381) on xpath=//table[@id='j_idt87:basic']//label >> nth=0
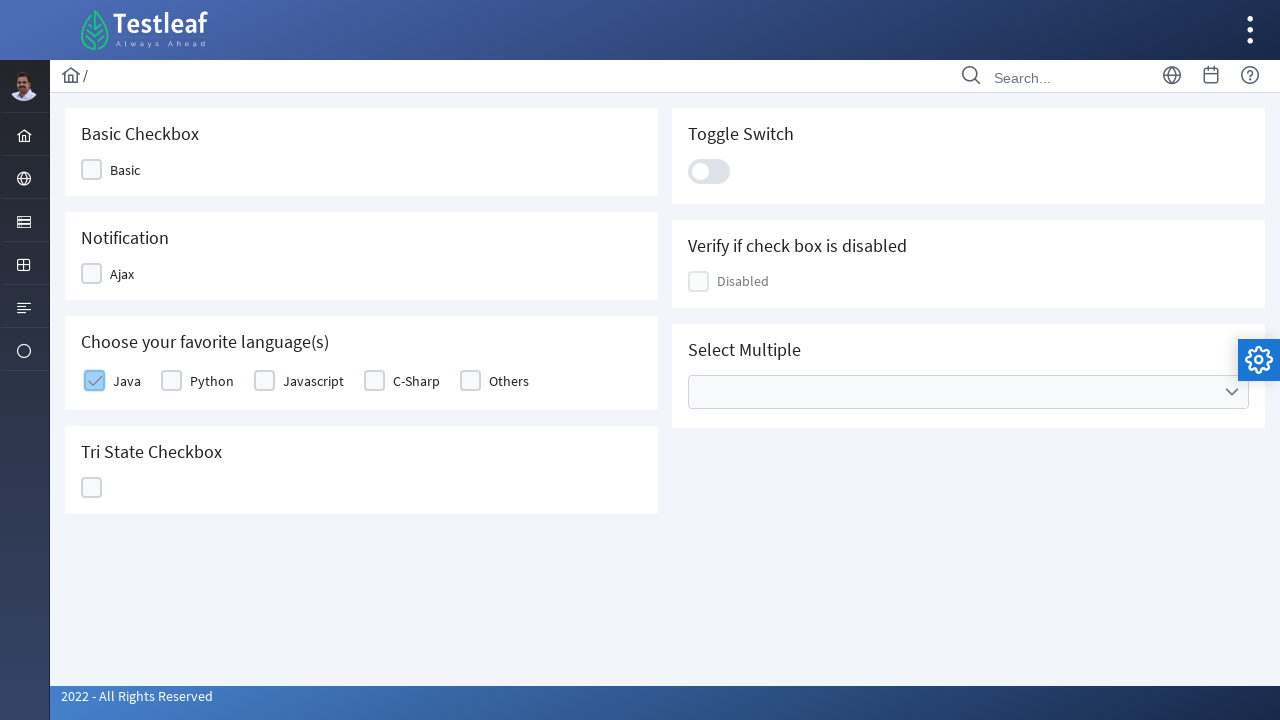

Clicked checkbox with label 'Python' at (212, 381) on xpath=//table[@id='j_idt87:basic']//label >> nth=1
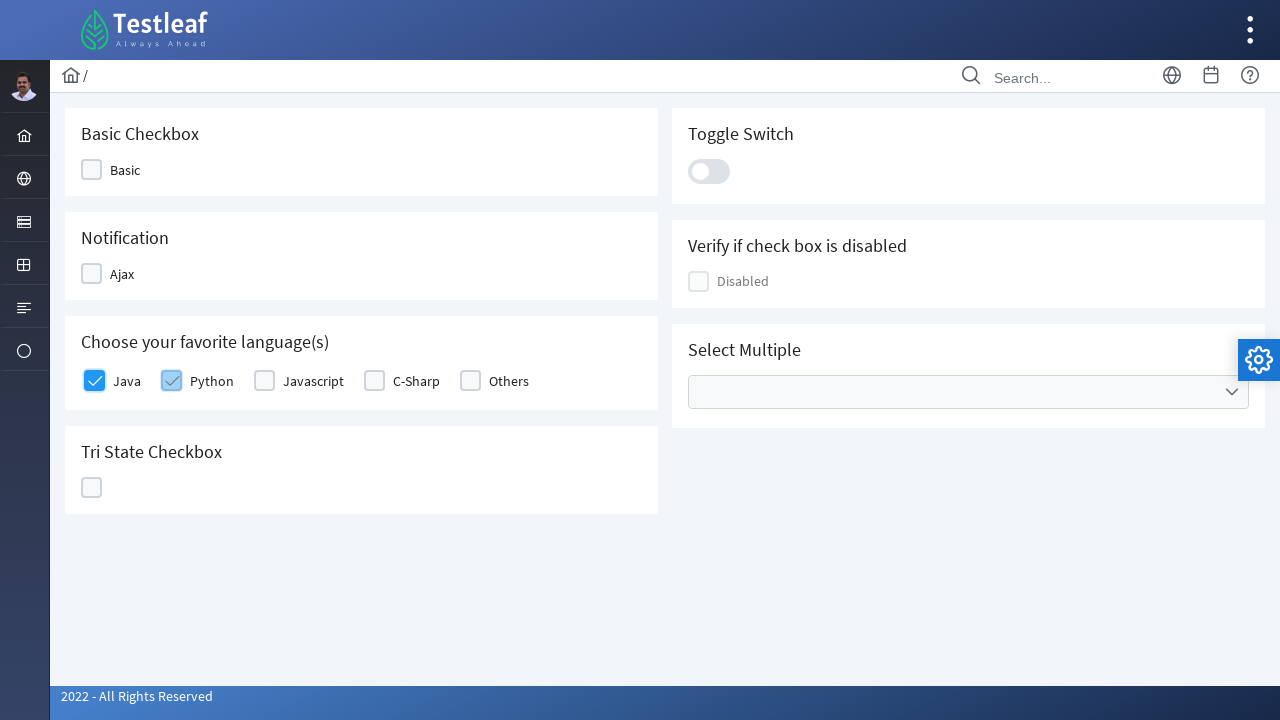

Clicked checkbox with label 'Javascript' at (314, 381) on xpath=//table[@id='j_idt87:basic']//label >> nth=2
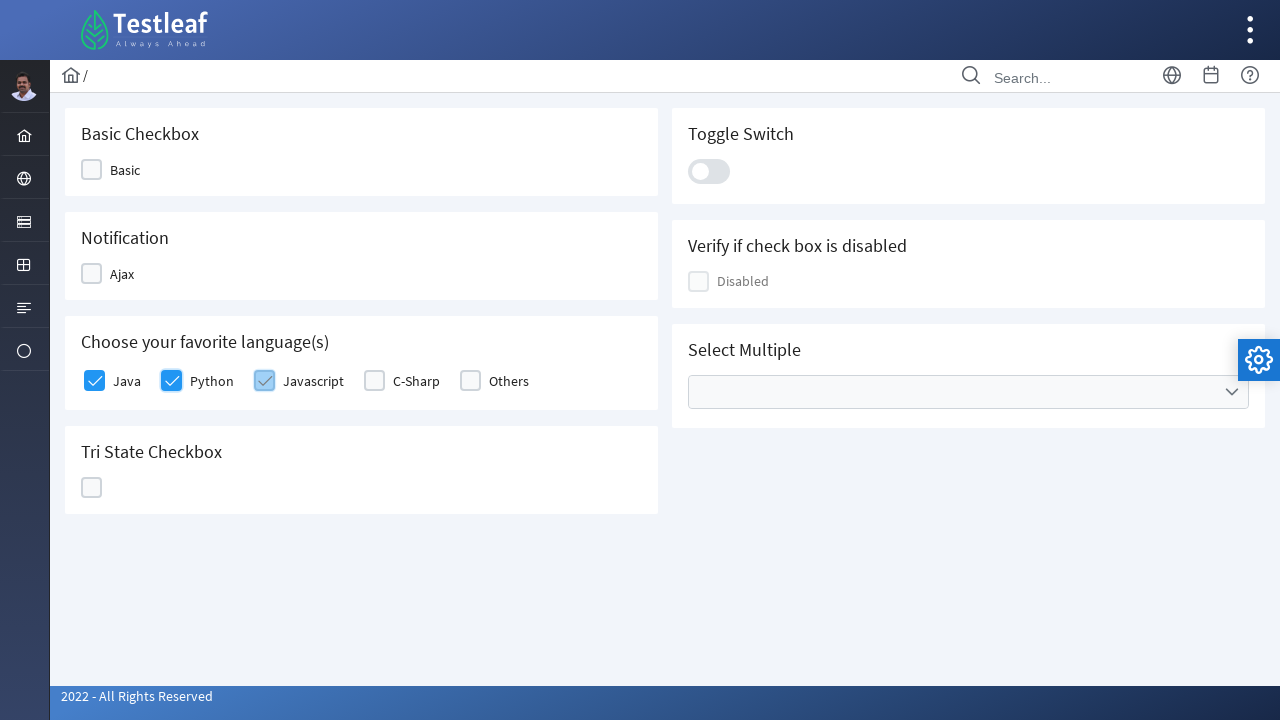

Clicked checkbox with label 'C-Sharp' at (416, 381) on xpath=//table[@id='j_idt87:basic']//label >> nth=3
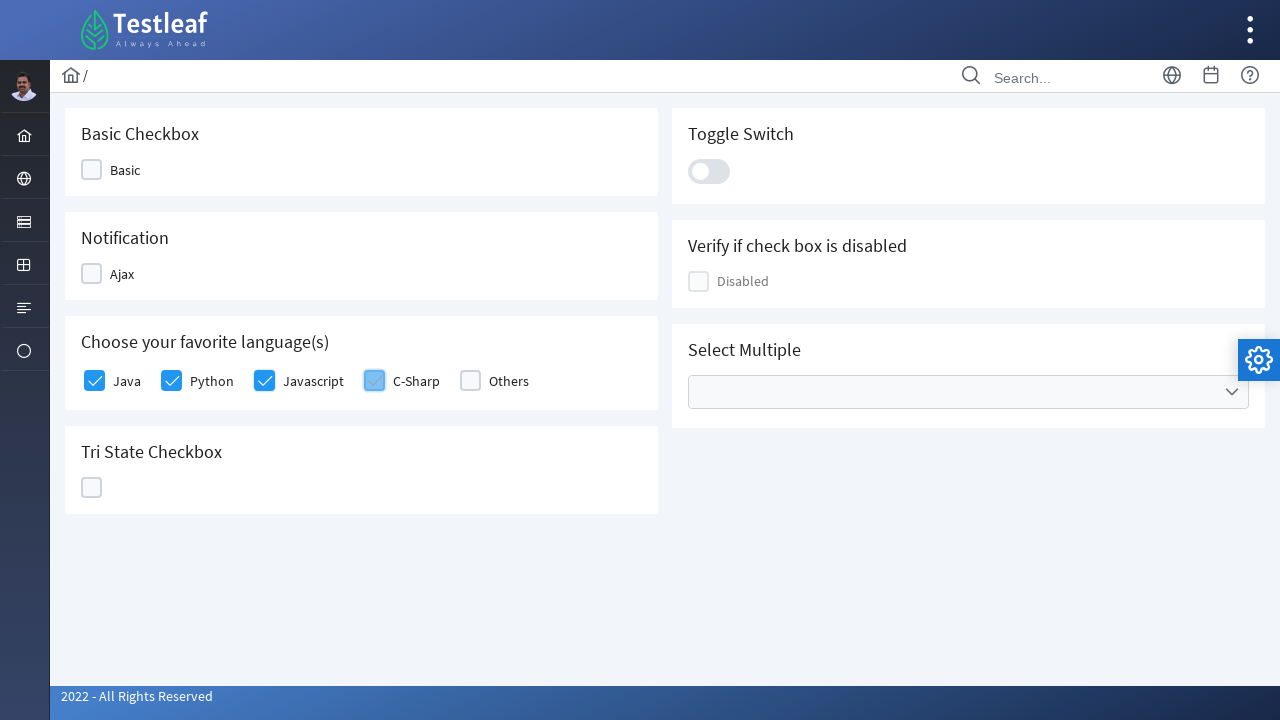

Retrieved total checkbox count: 5
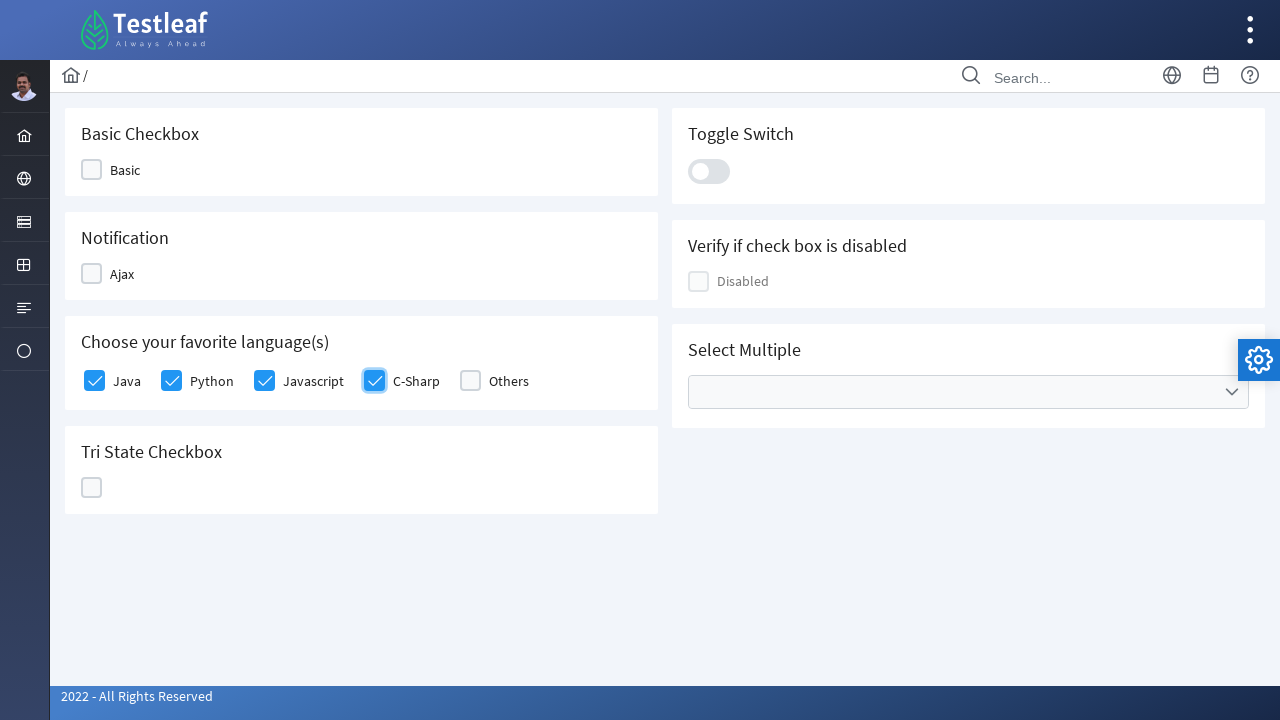

Verified checkbox 1 selection status: True
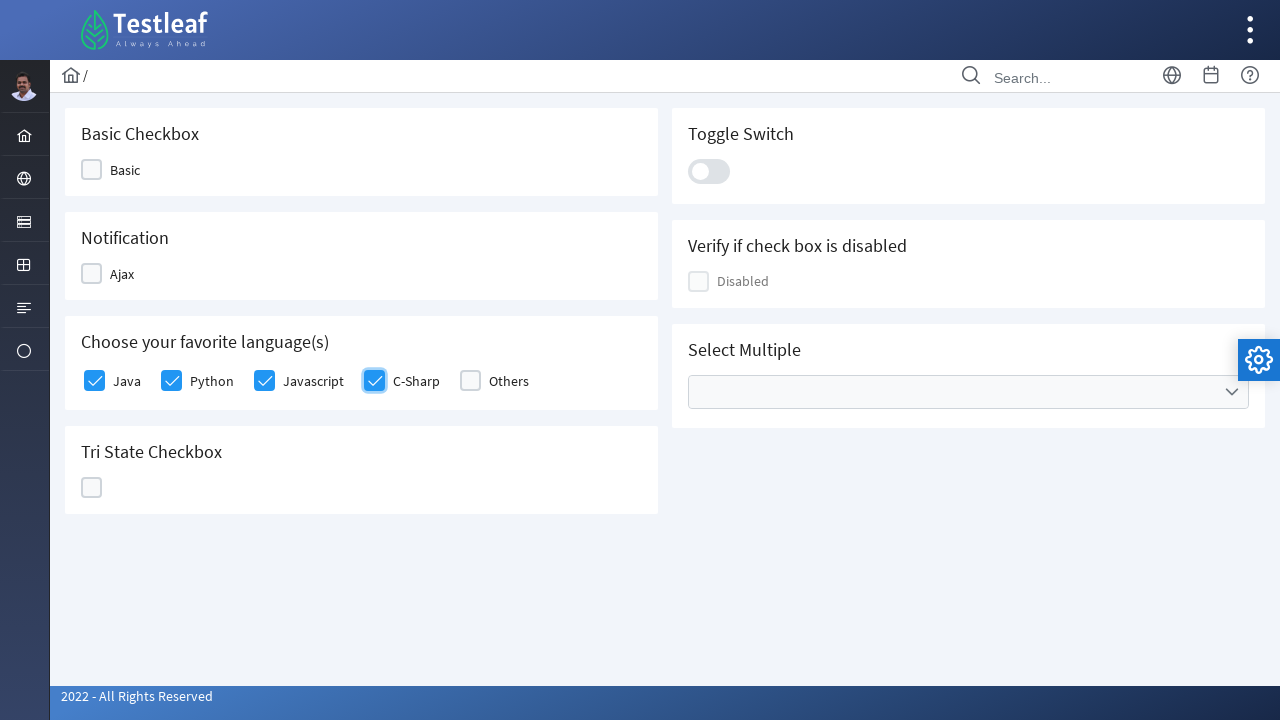

Verified checkbox 2 selection status: True
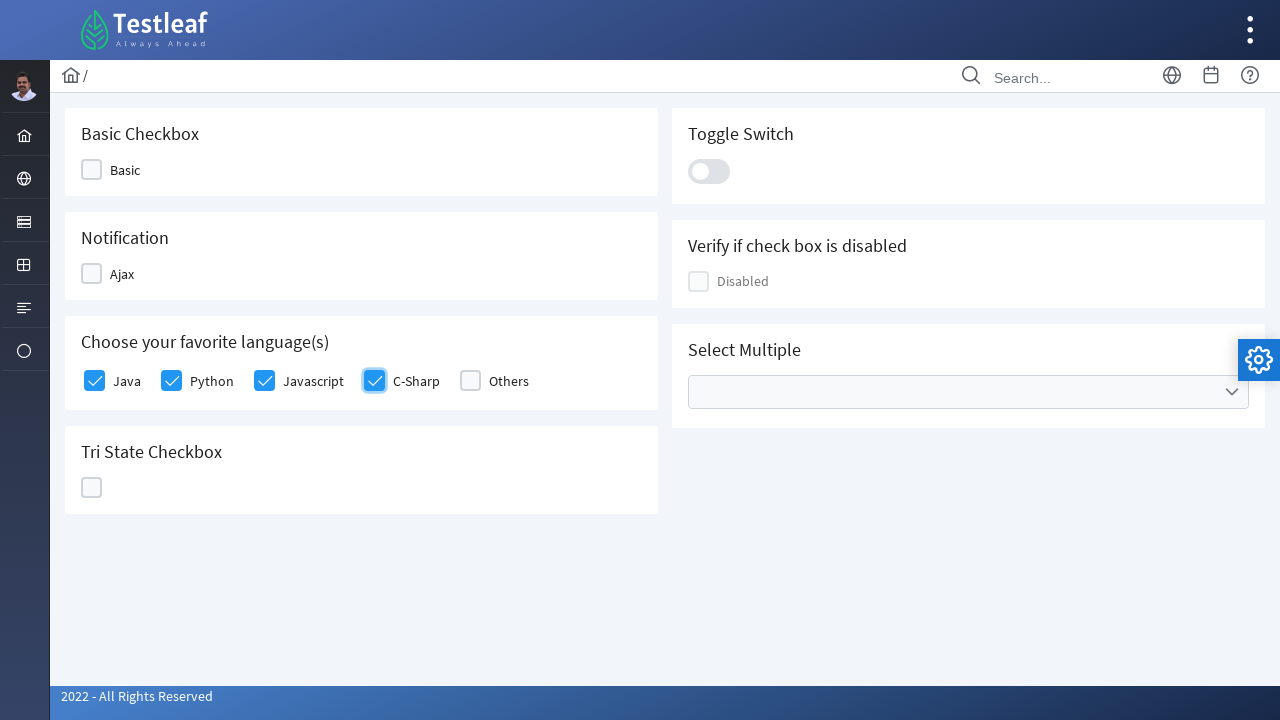

Verified checkbox 3 selection status: True
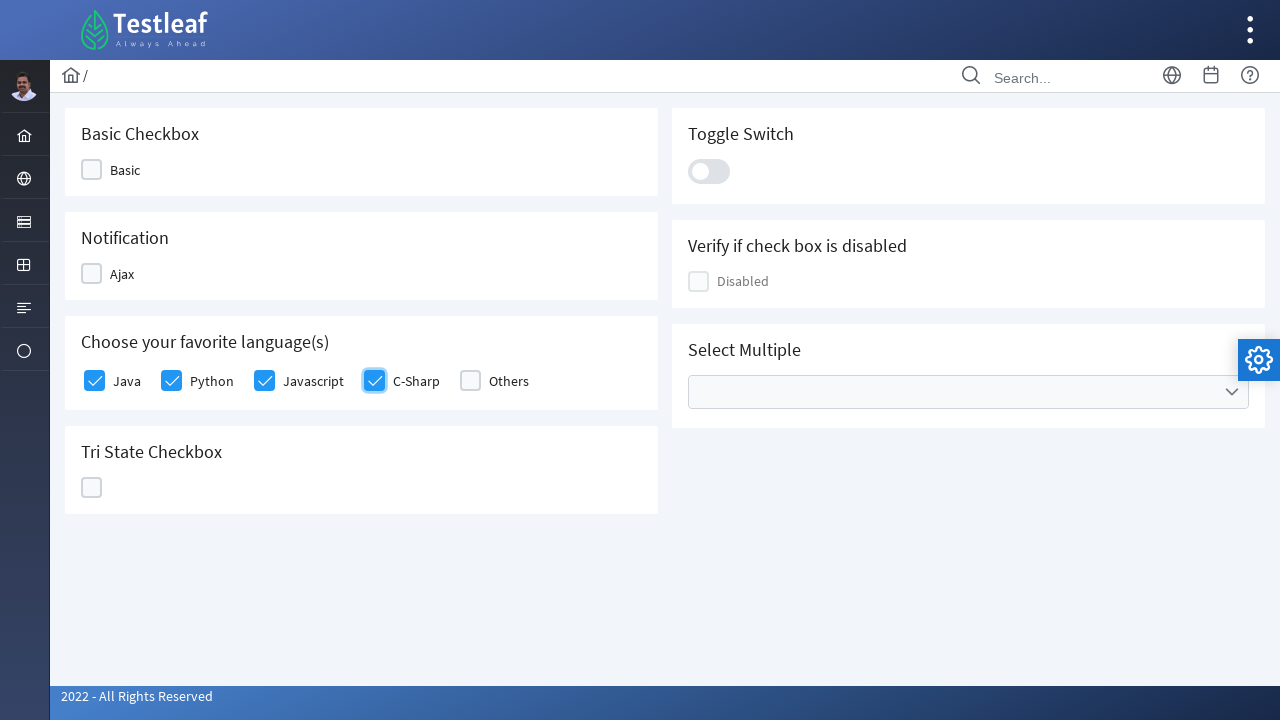

Verified checkbox 4 selection status: True
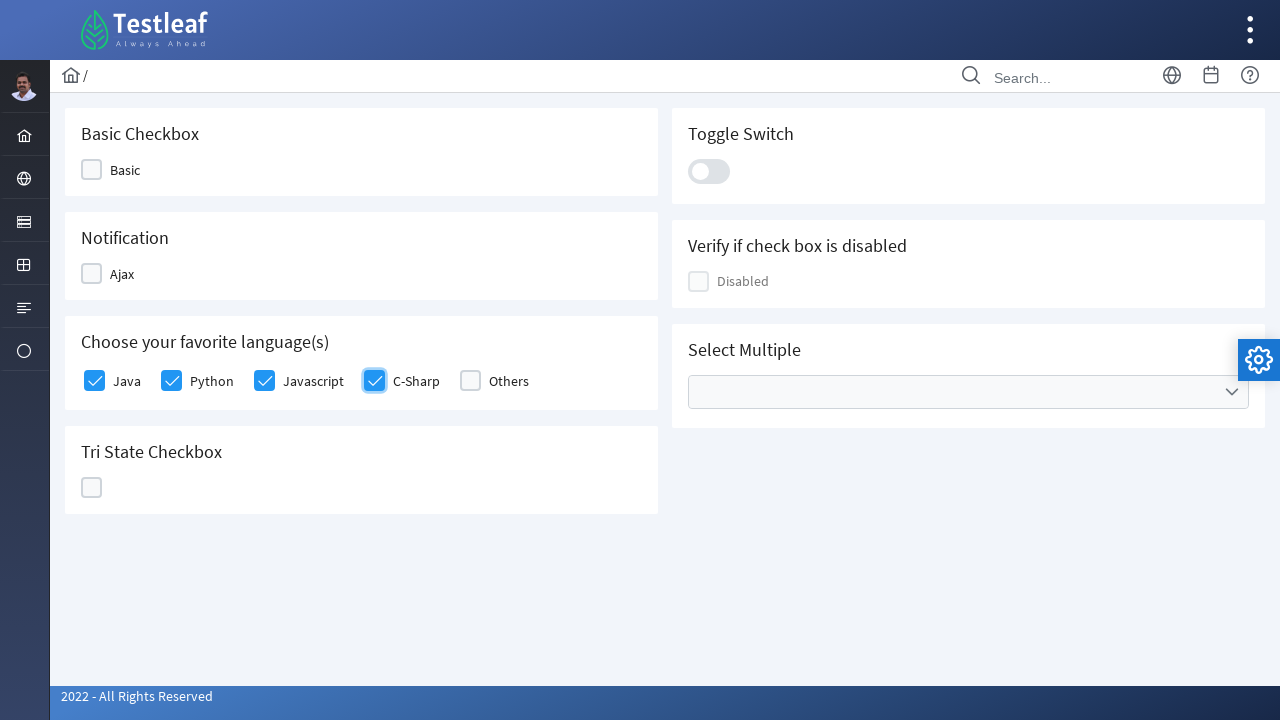

Verified checkbox 5 selection status: False
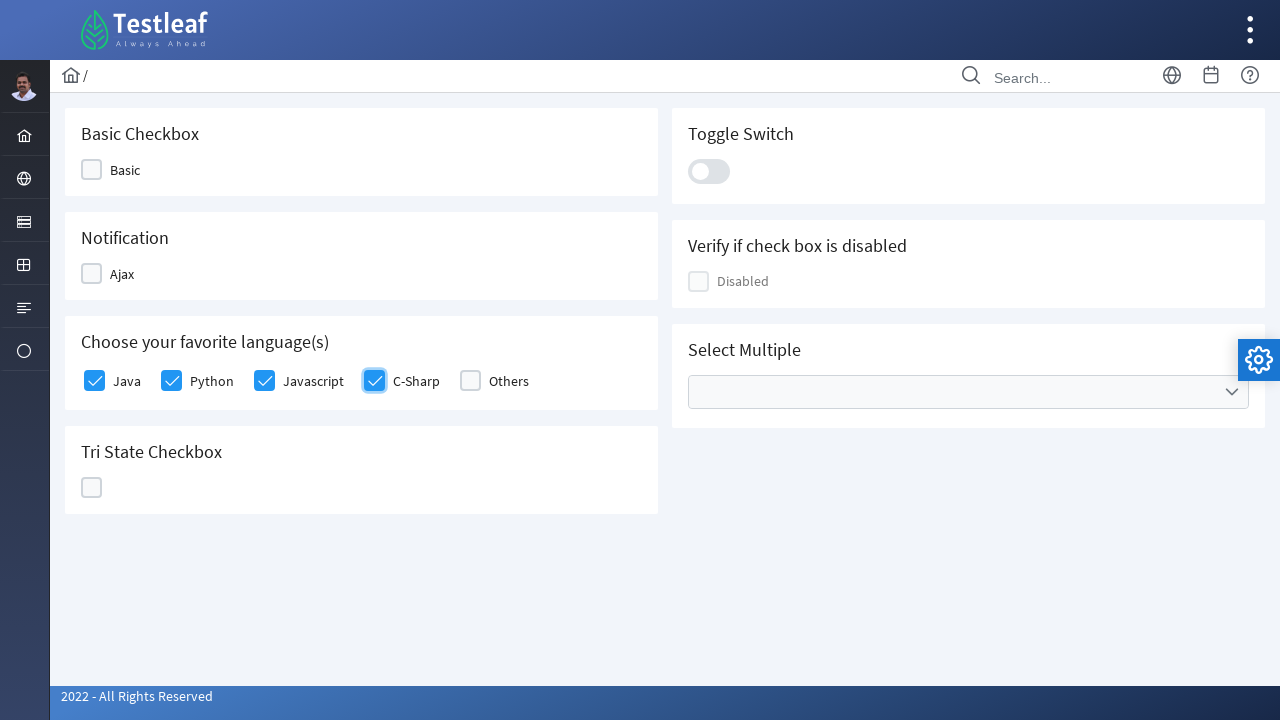

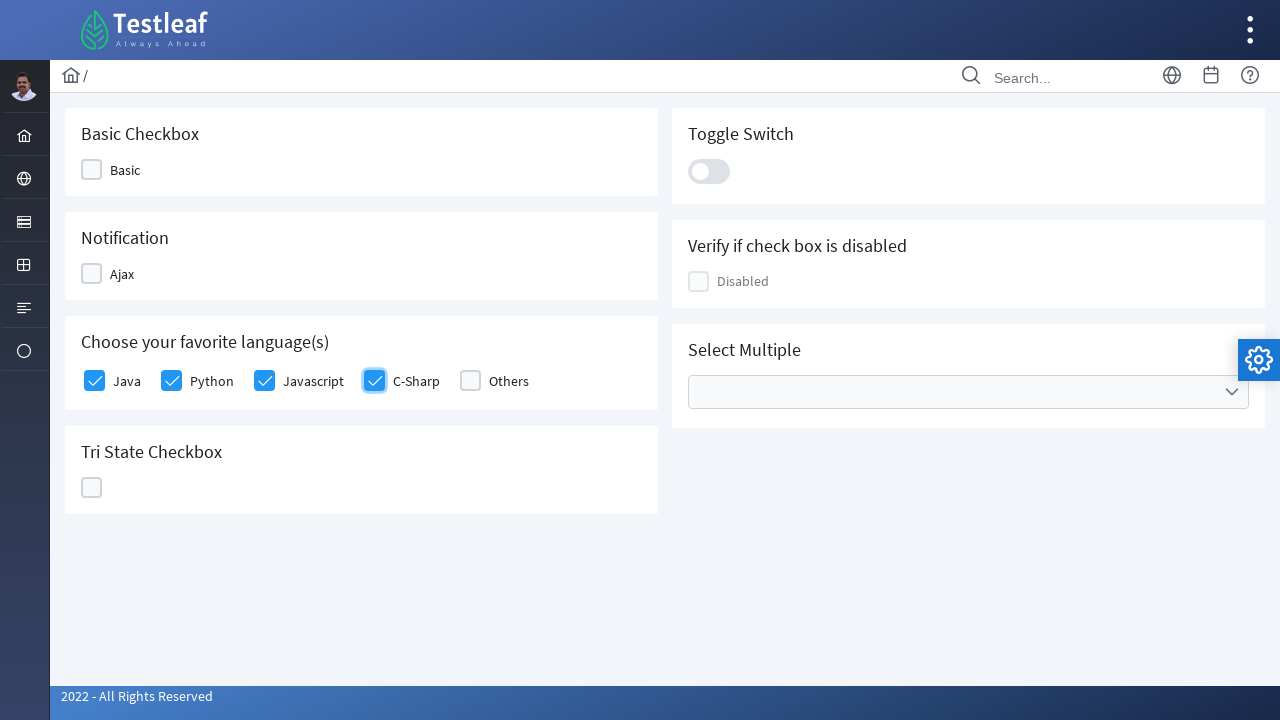